Tests navigation to the Radio Buttons page and verifies that radio button options (Blue, Red) are present and enabled on the page.

Starting URL: https://loopcamp.vercel.app/

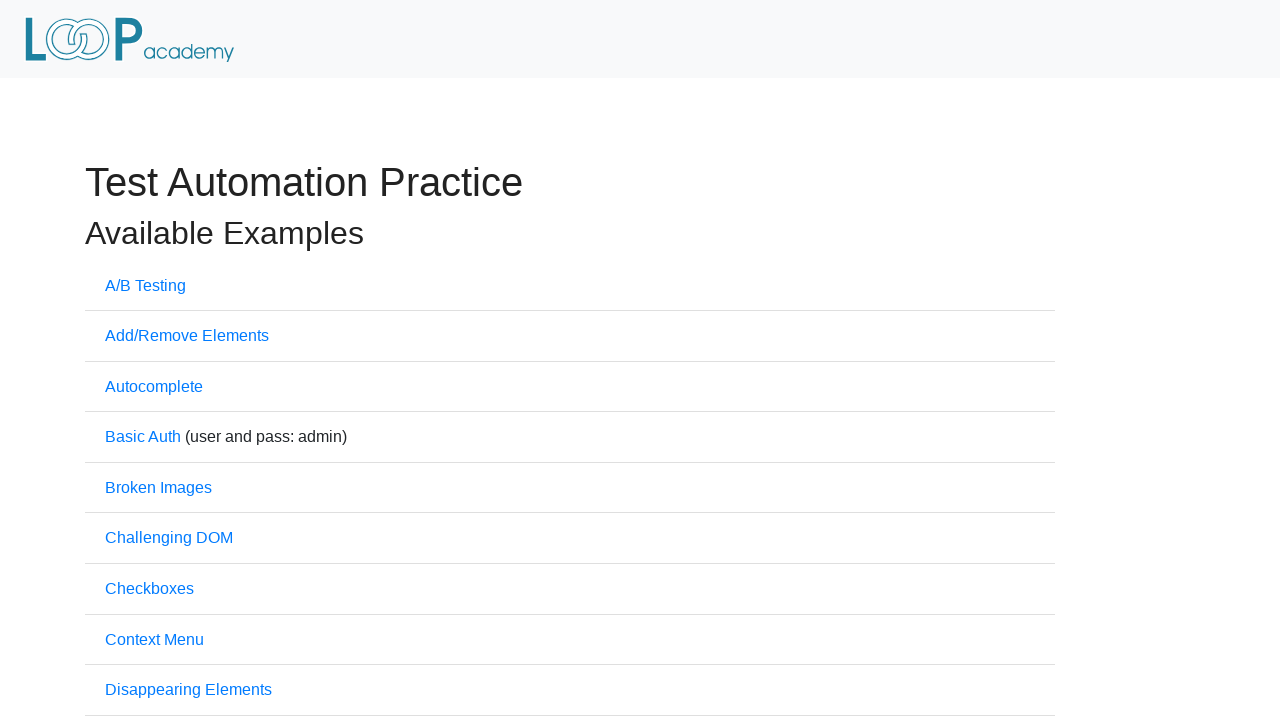

Navigated to https://loopcamp.vercel.app/
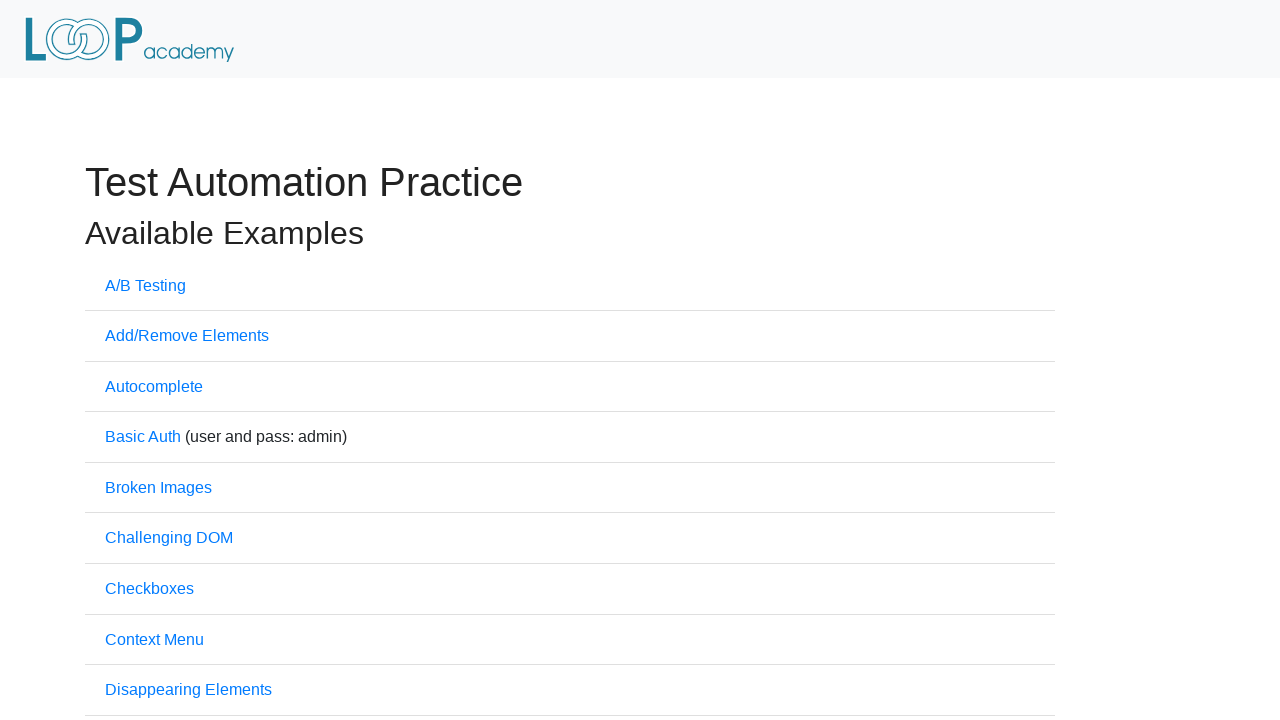

Clicked on the 'Radio Buttons' link at (156, 361) on xpath=//a[text()='Radio Buttons']
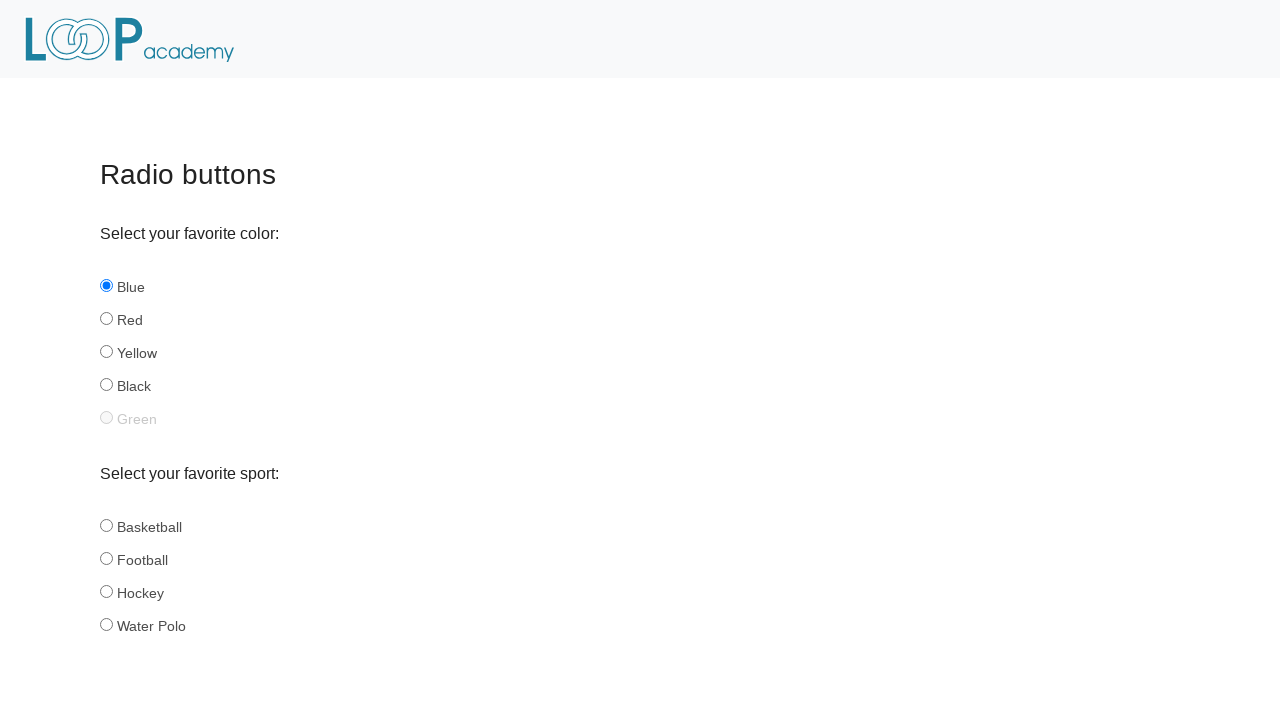

Blue radio button label became visible
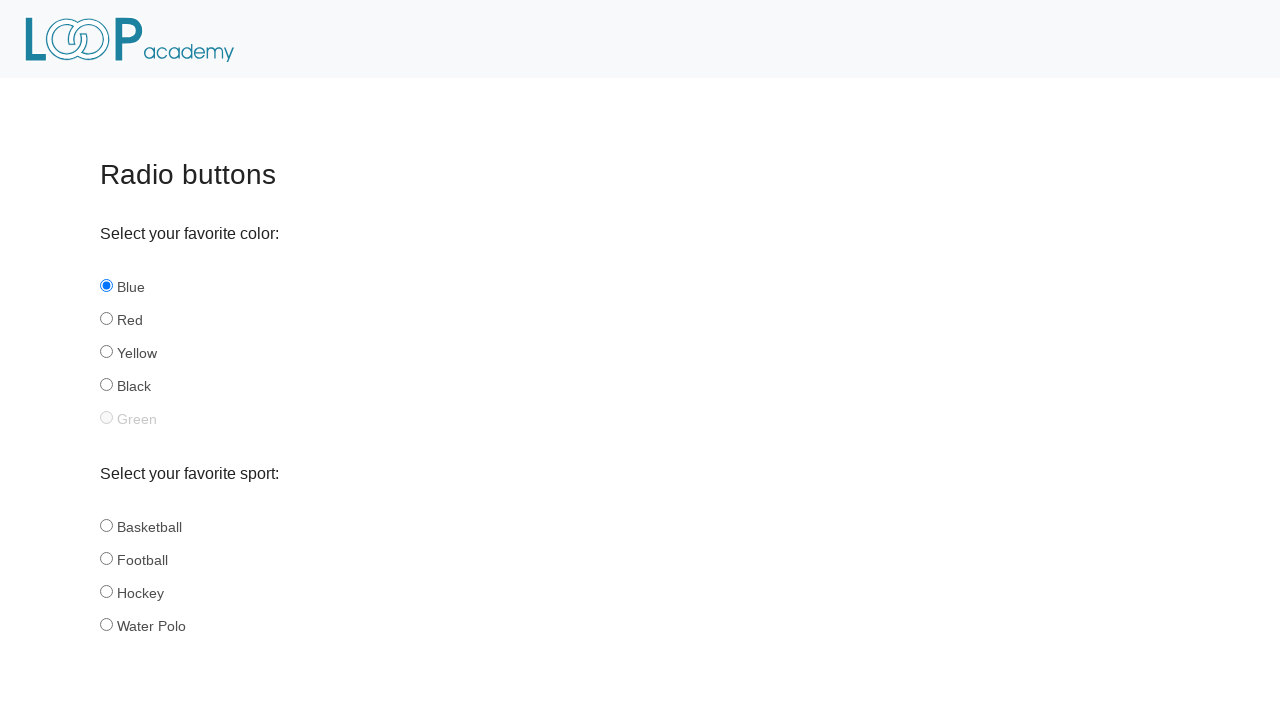

Verified Blue radio button is enabled
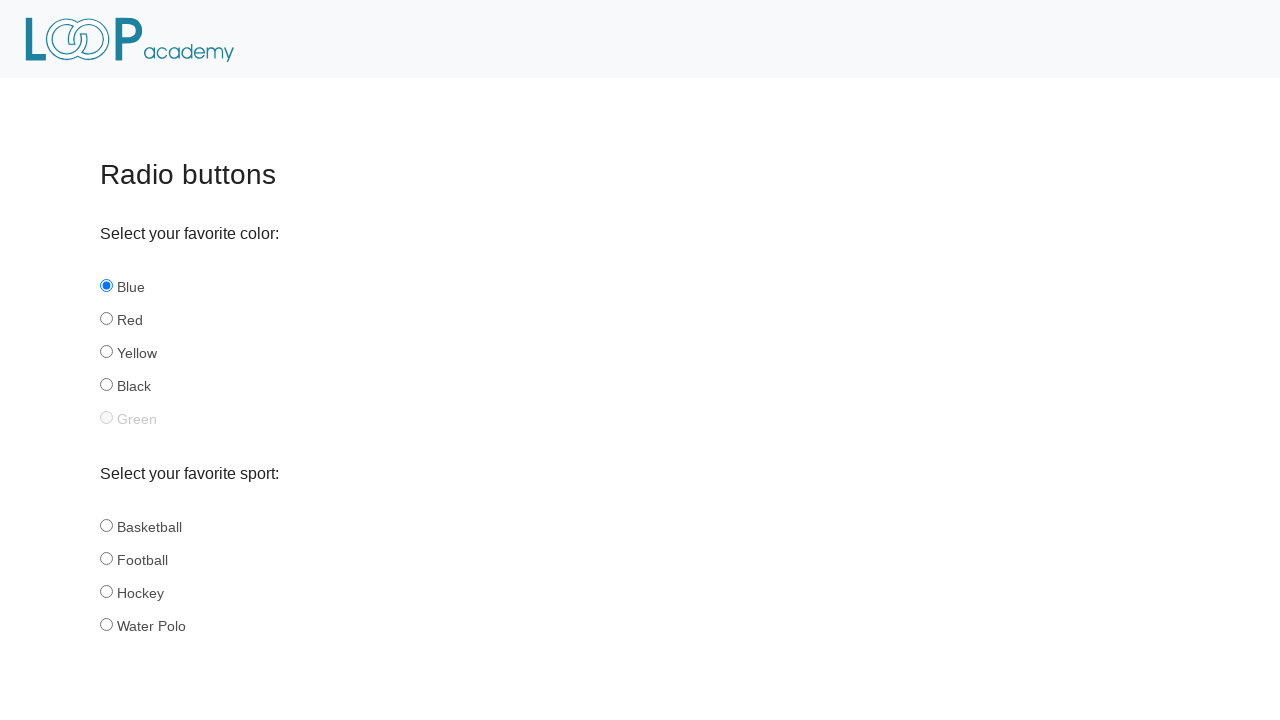

Red radio button label became visible
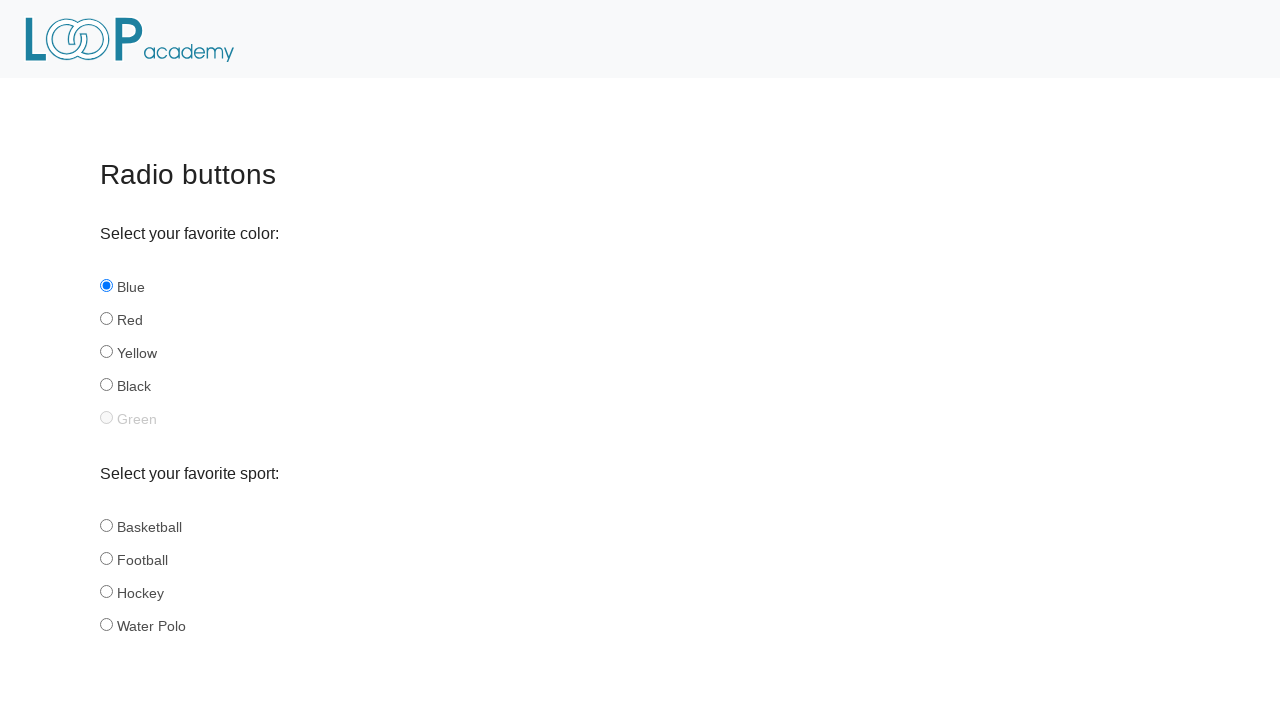

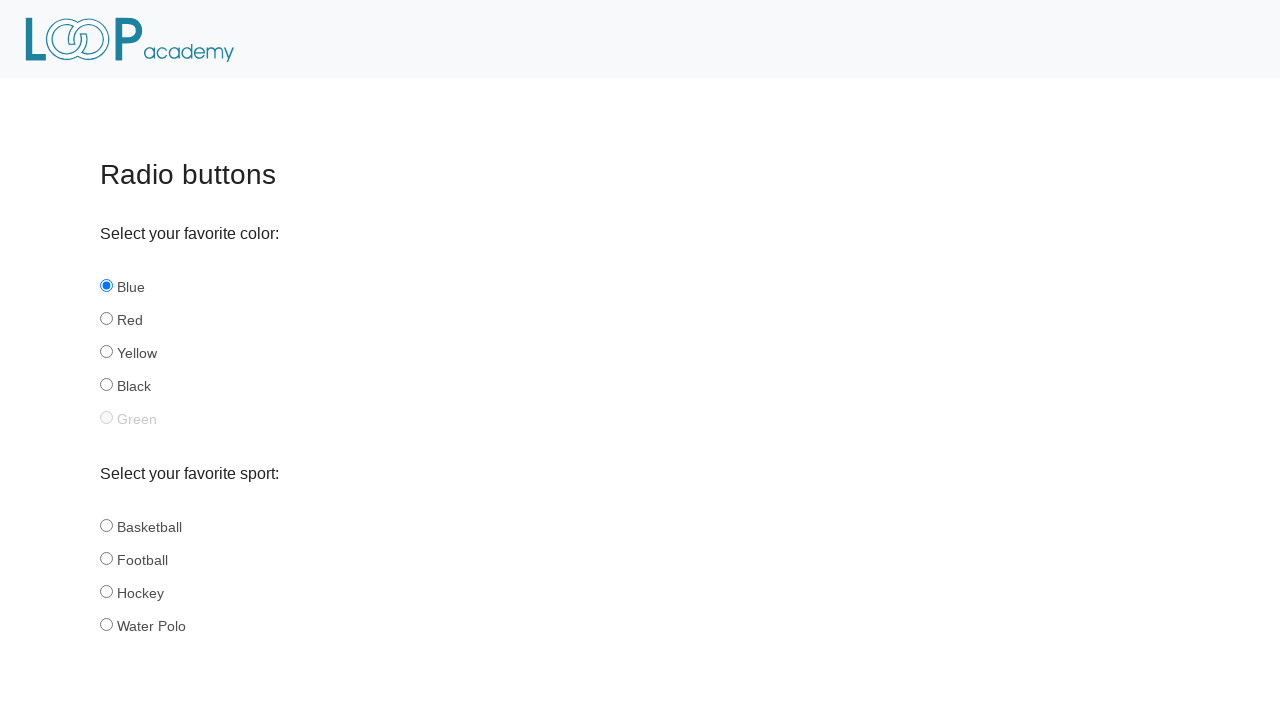